Tests a slow calculator by setting a 5-second delay, performing the calculation 7 + 8, and verifying the result displays 15

Starting URL: https://bonigarcia.dev/selenium-webdriver-java/slow-calculator.html

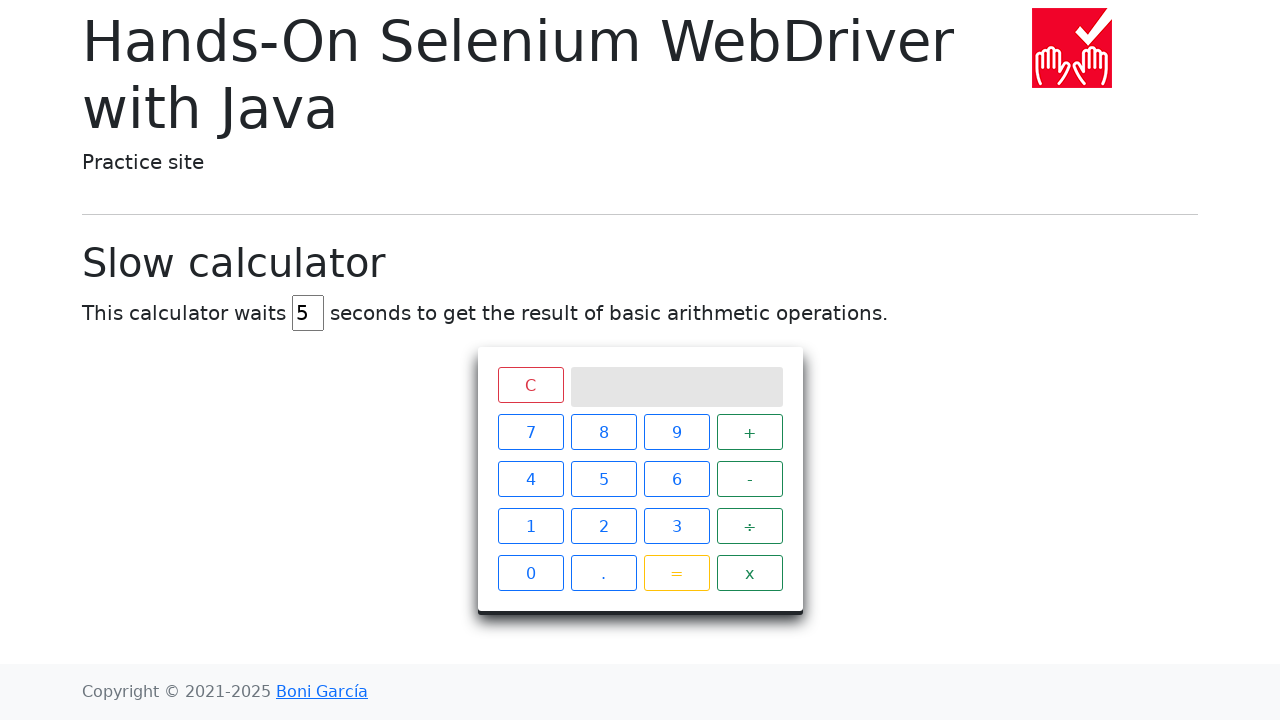

Set viewport to 1920x1080
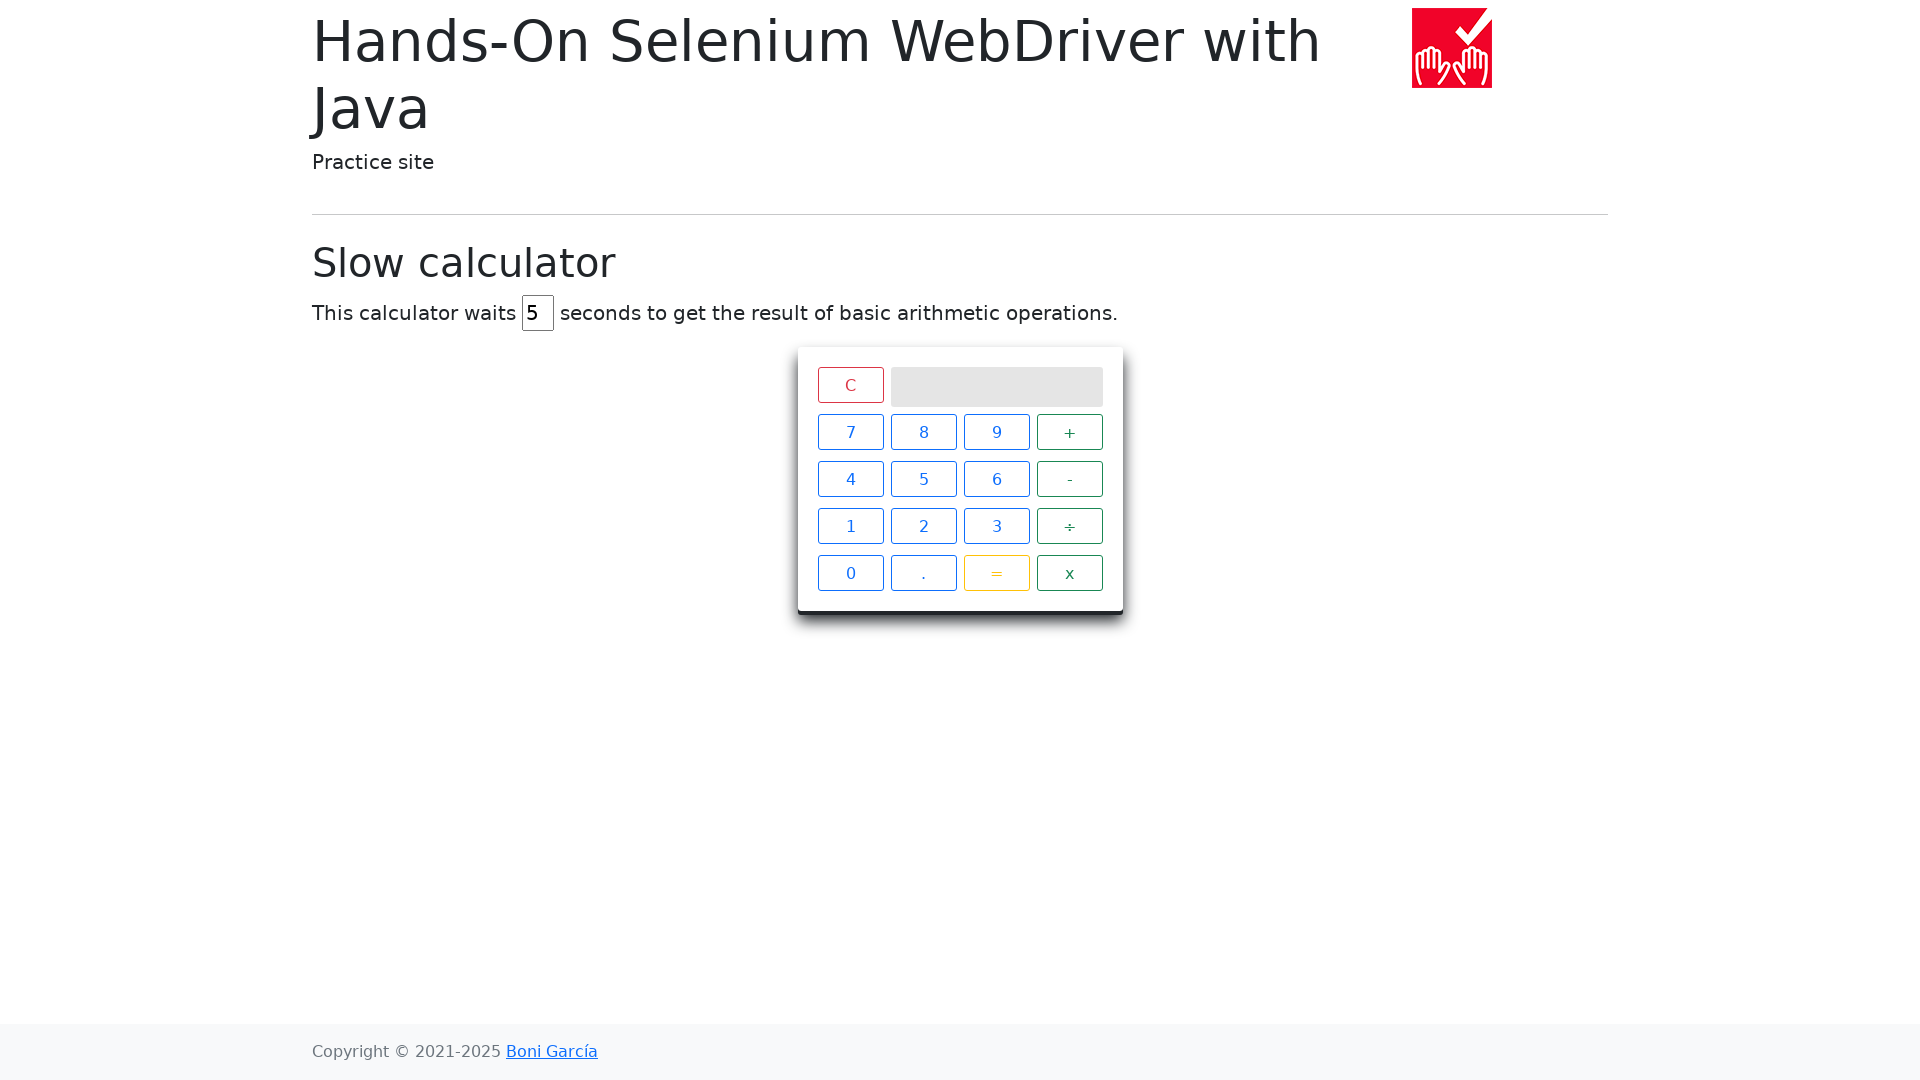

Located delay input field
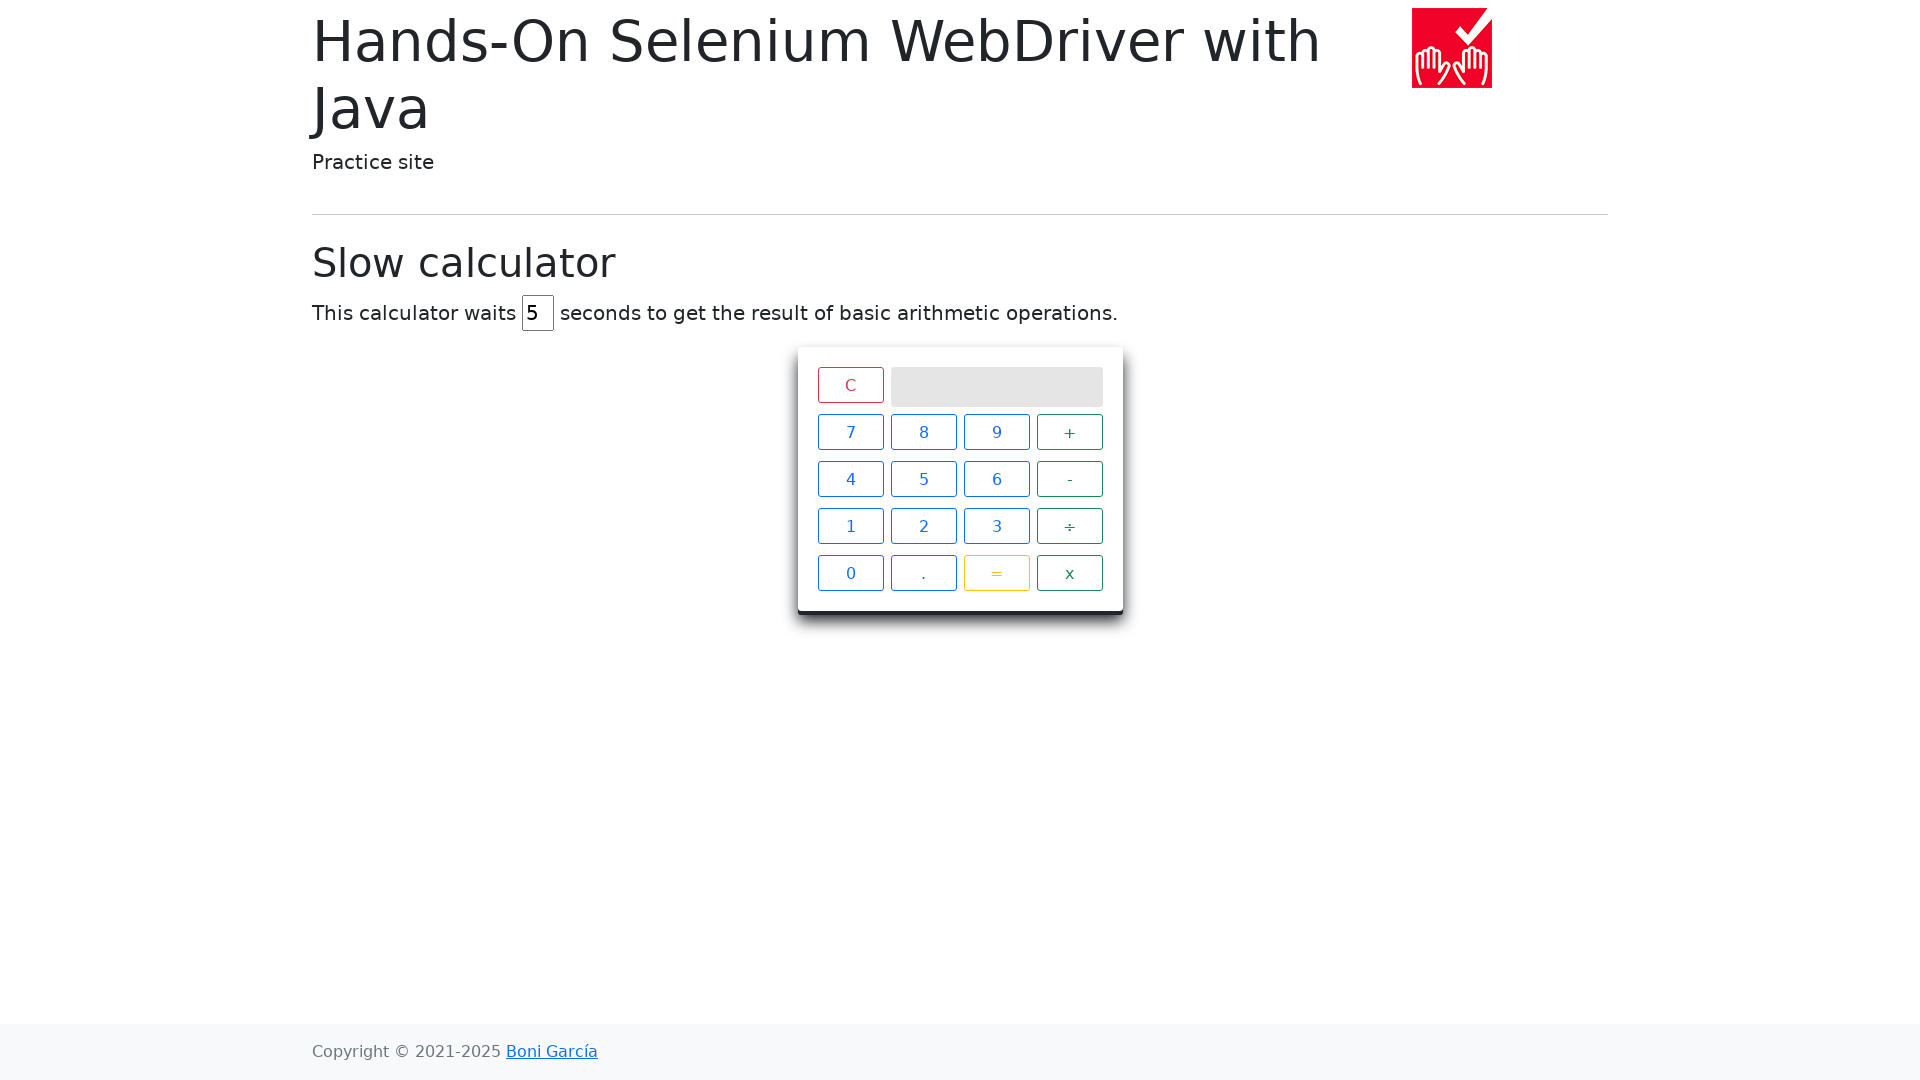

Cleared delay field on #delay
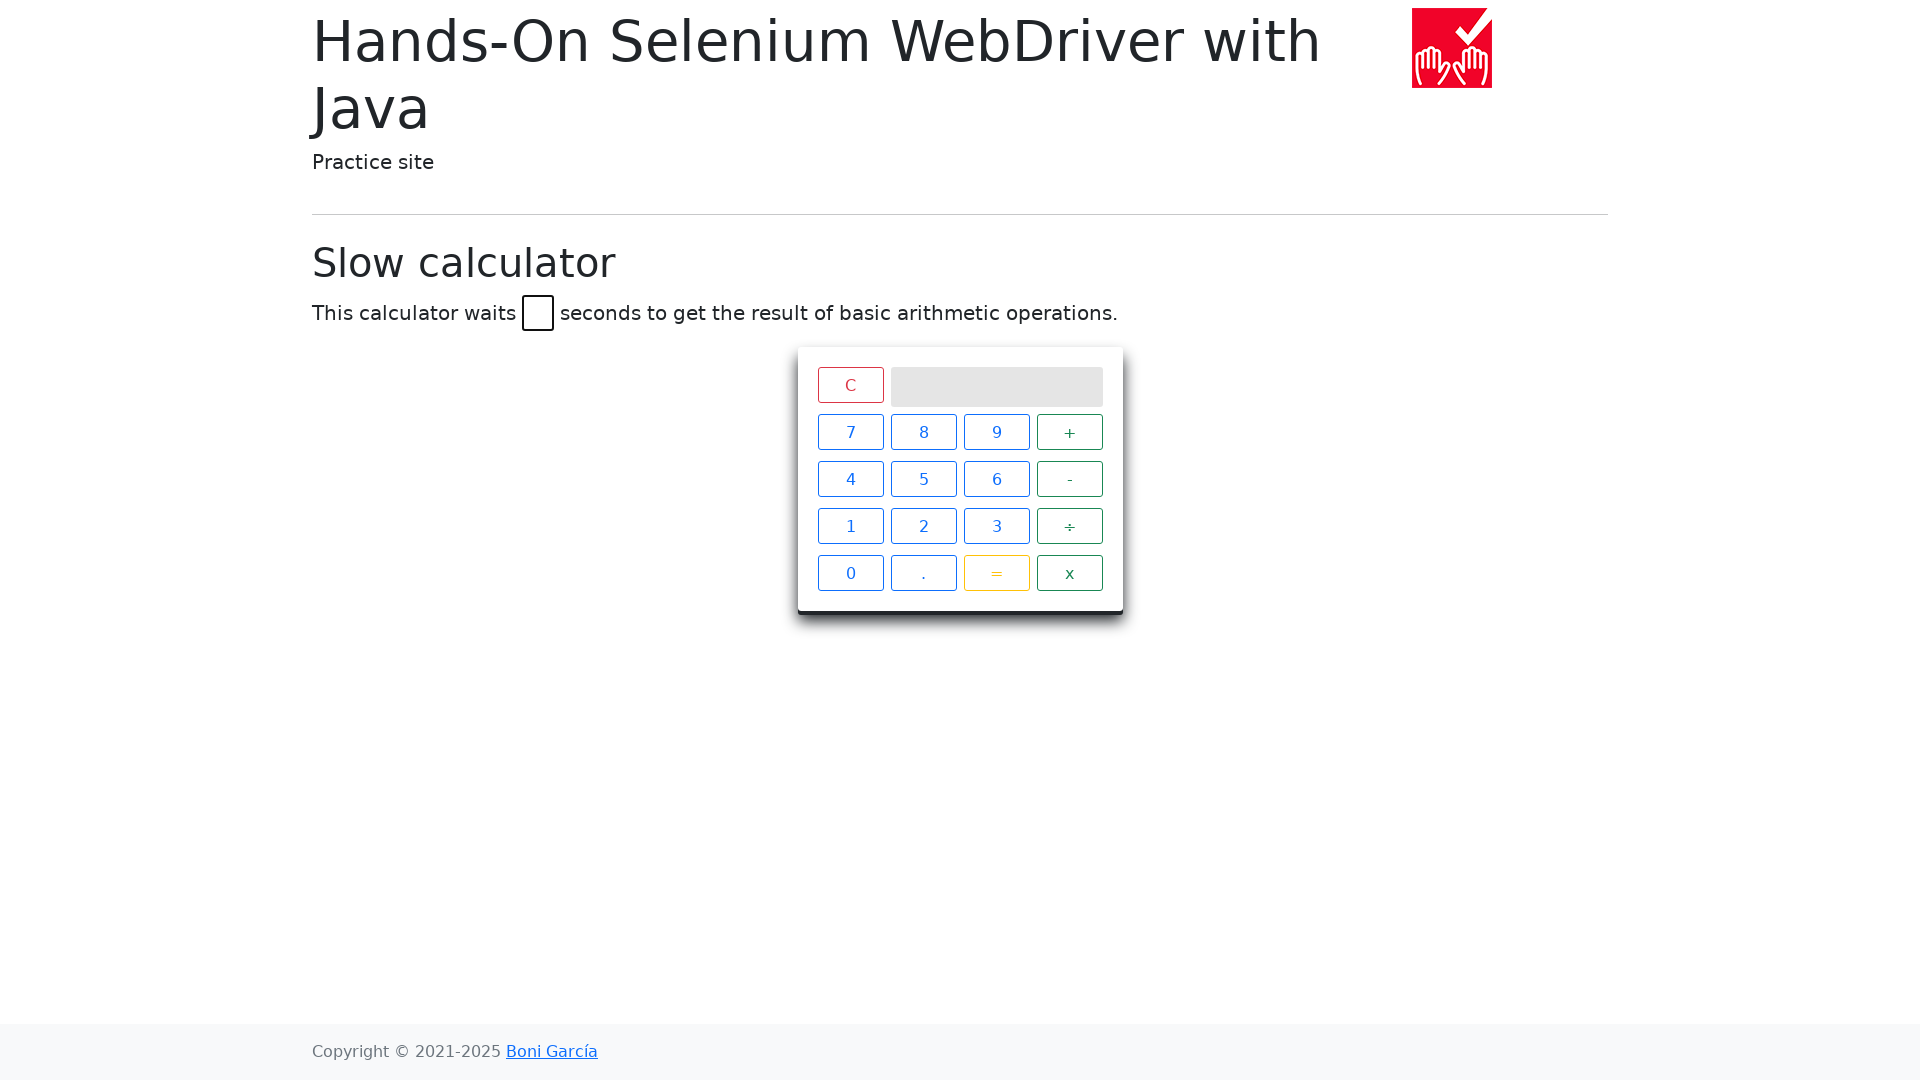

Set delay to 5 seconds on #delay
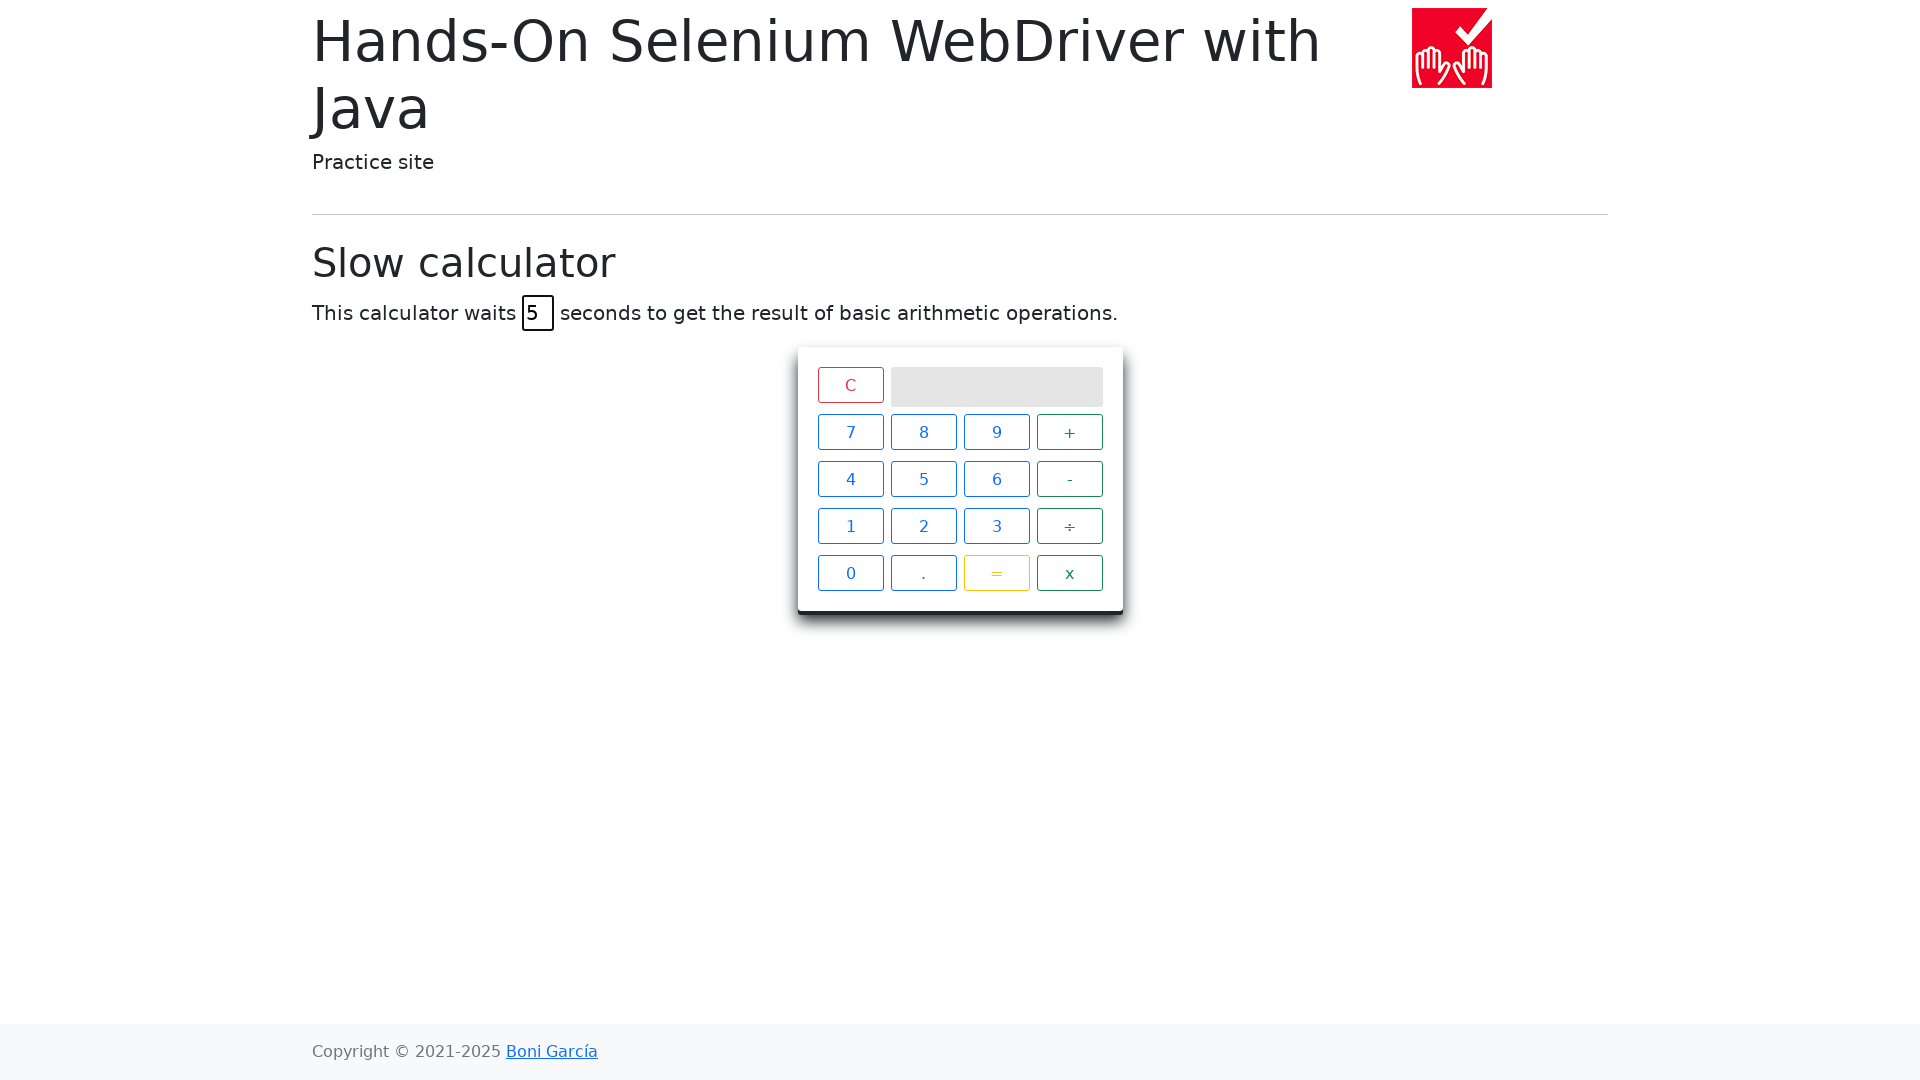

Clicked button '7' at (850, 432) on xpath=//span[text()='7']
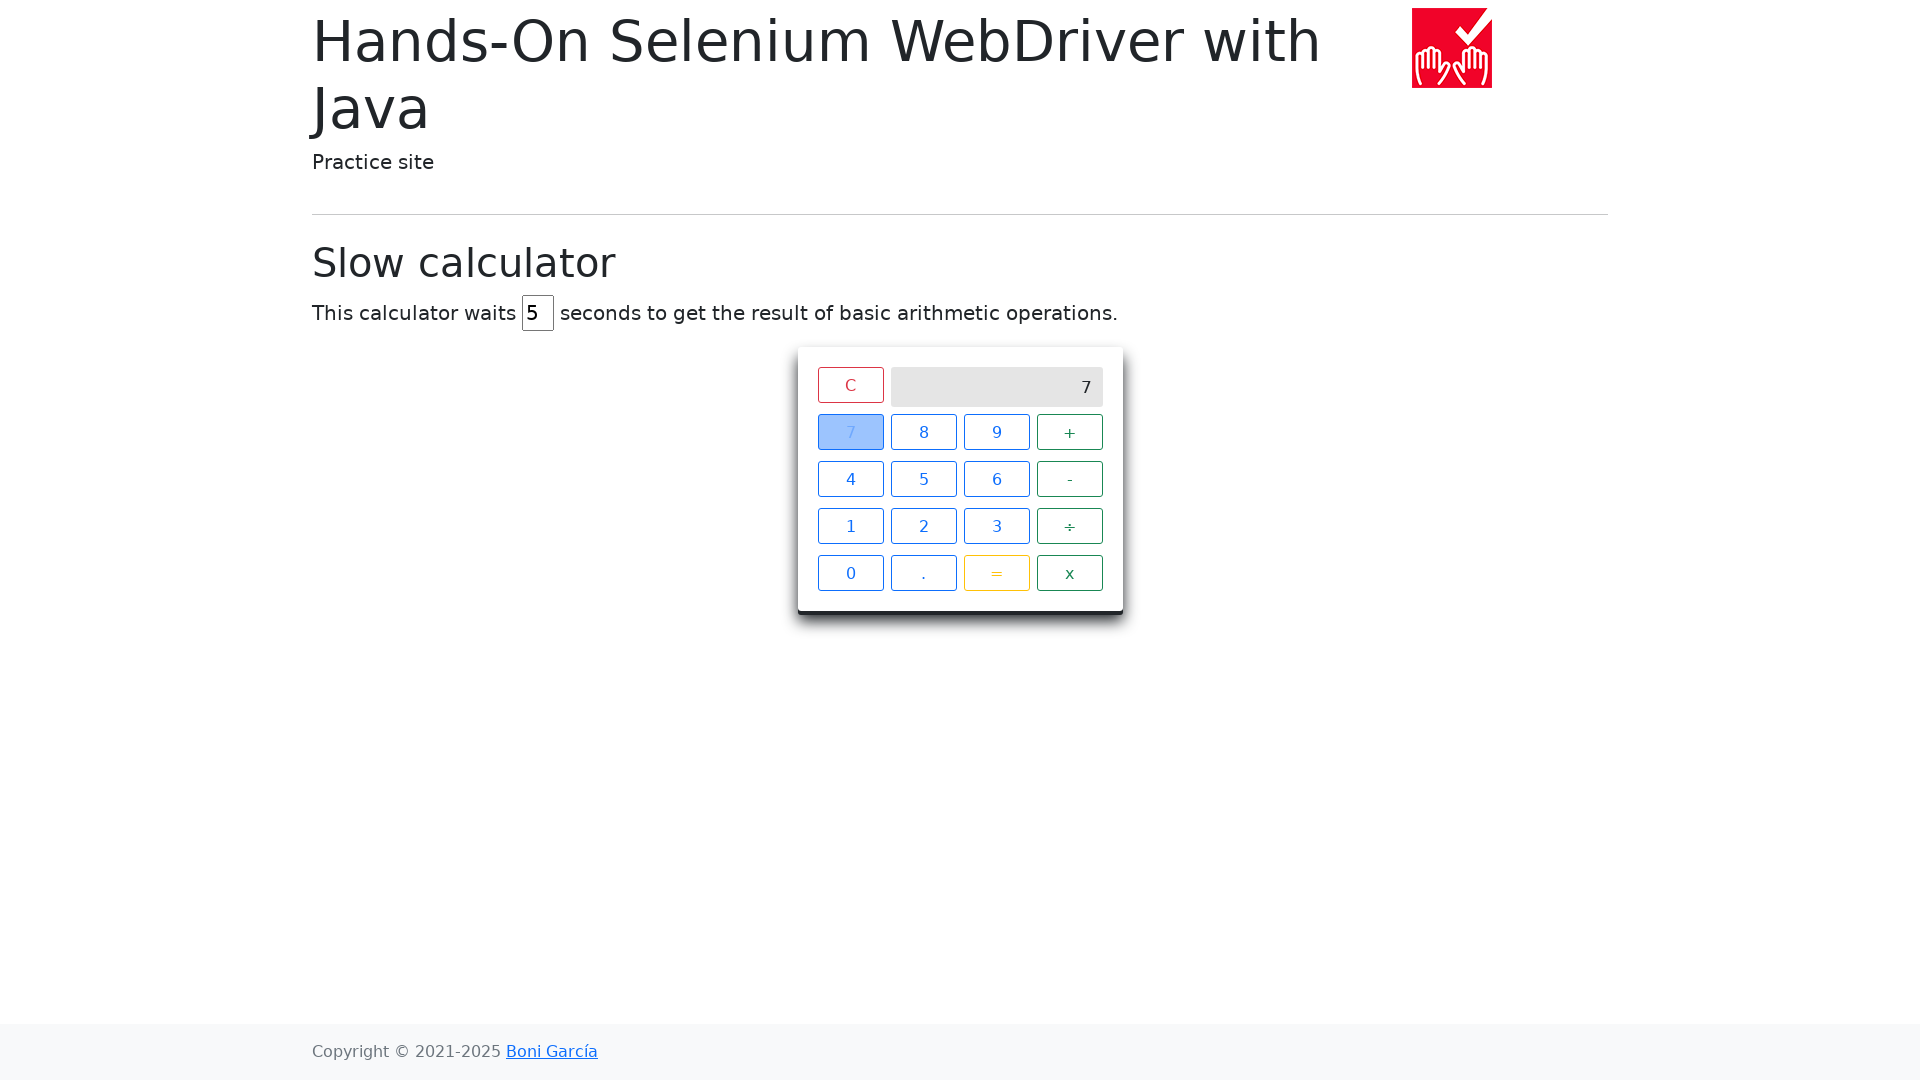

Clicked button '+' at (1070, 432) on xpath=//span[text()='+']
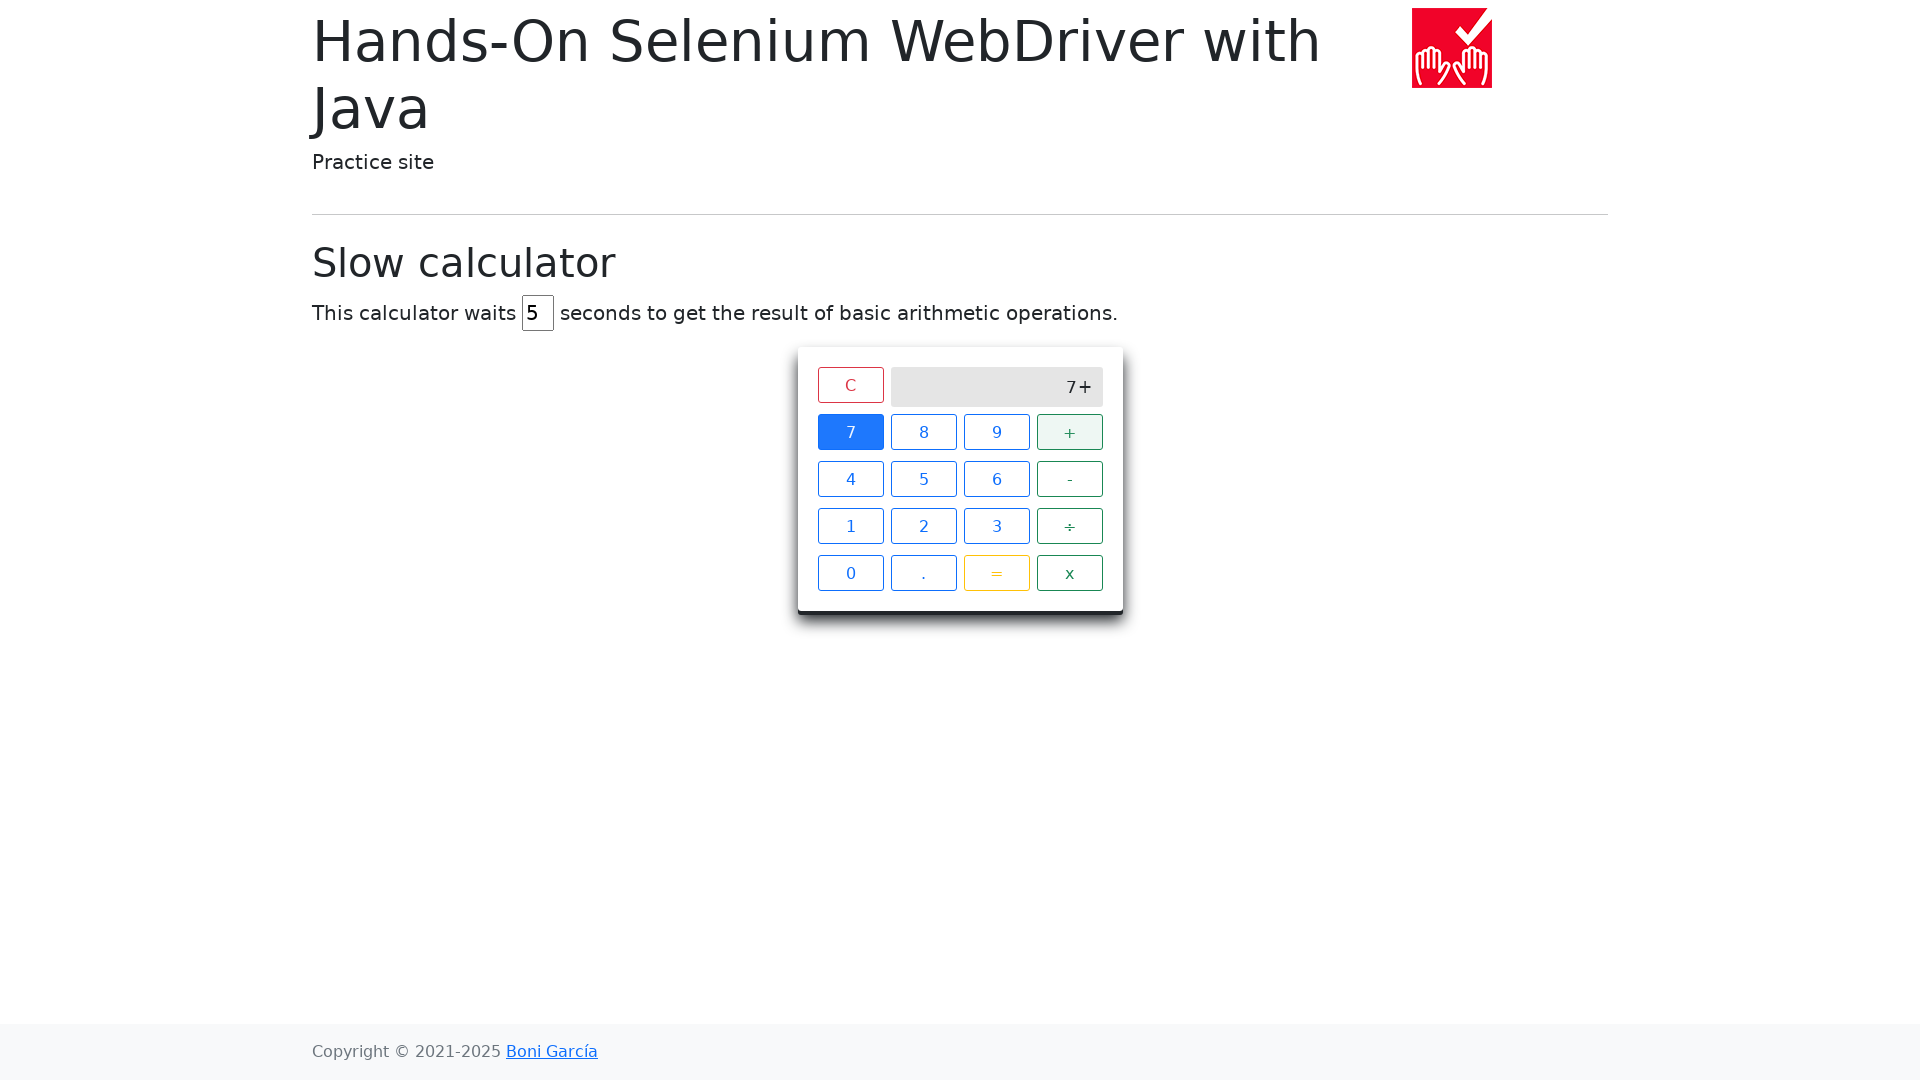

Clicked button '8' at (924, 432) on xpath=//span[text()='8']
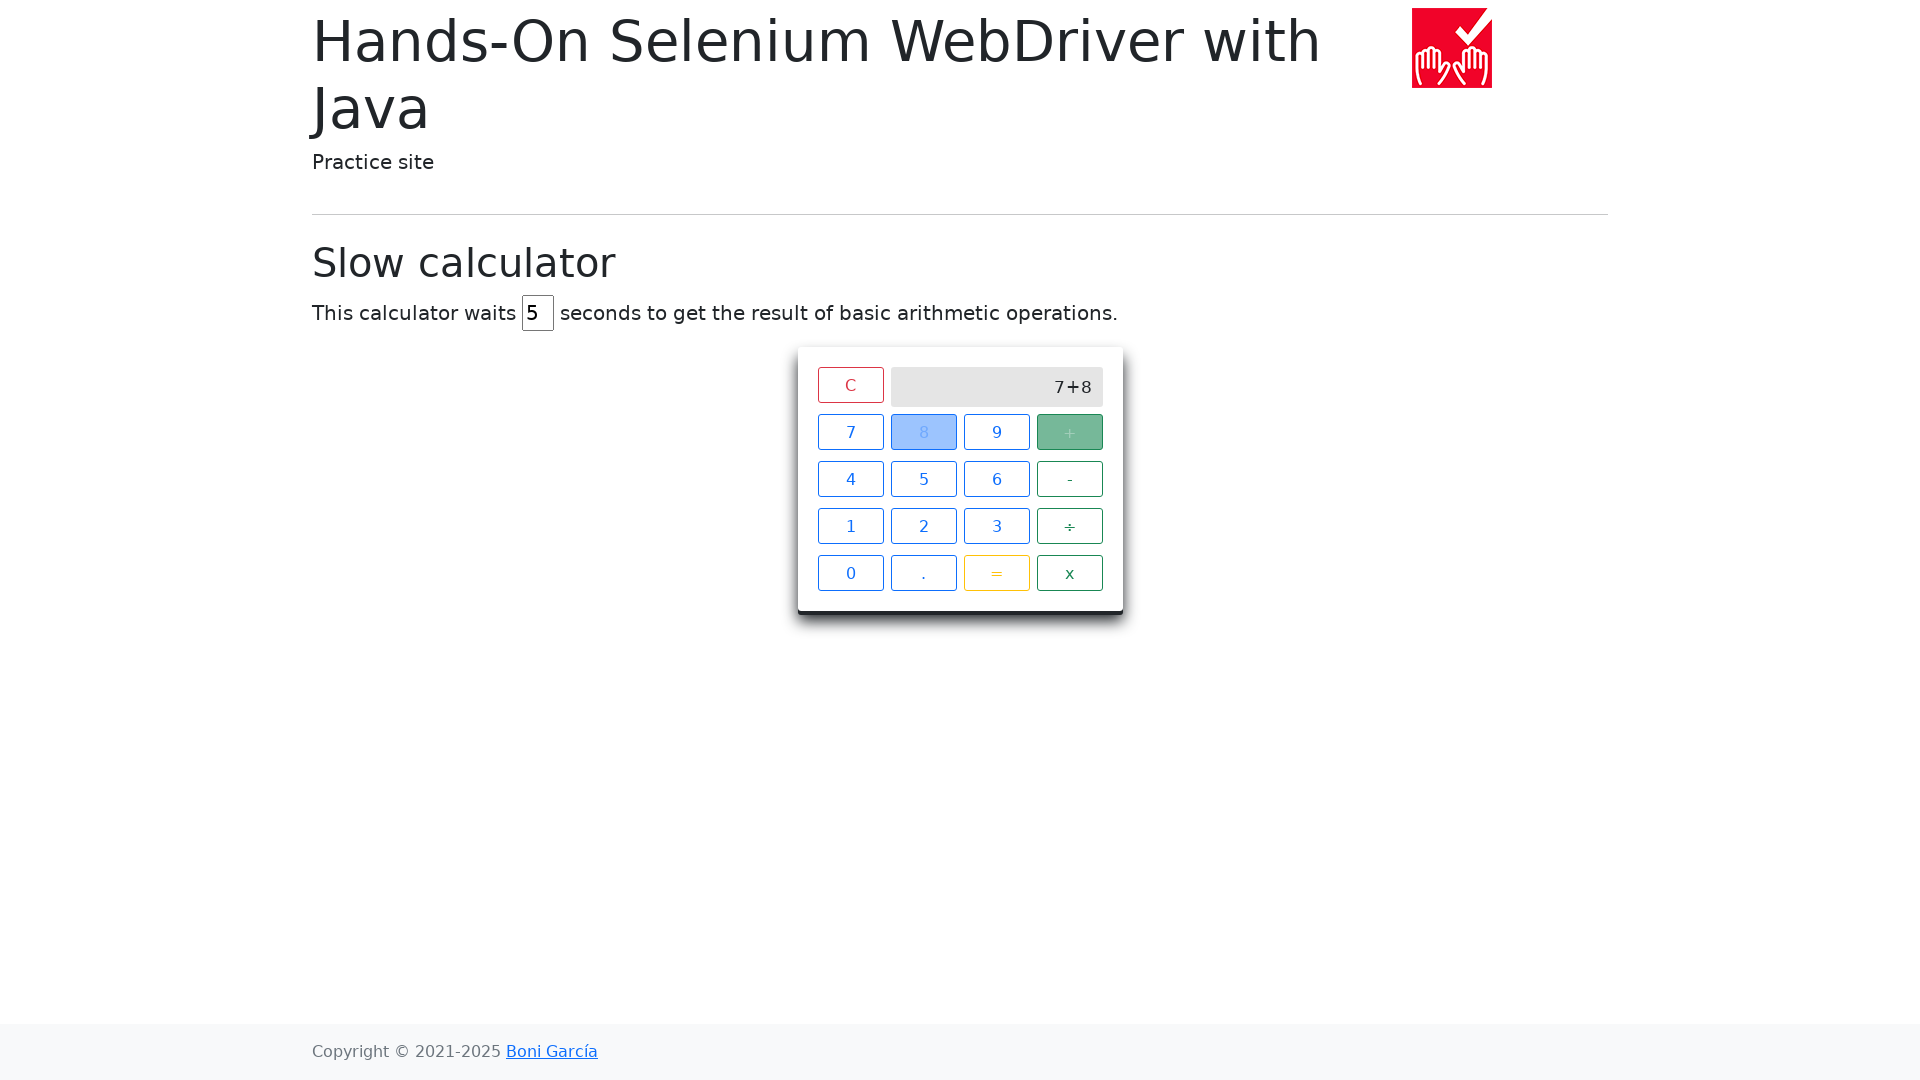

Clicked button '=' to calculate at (996, 573) on xpath=//span[text()='=']
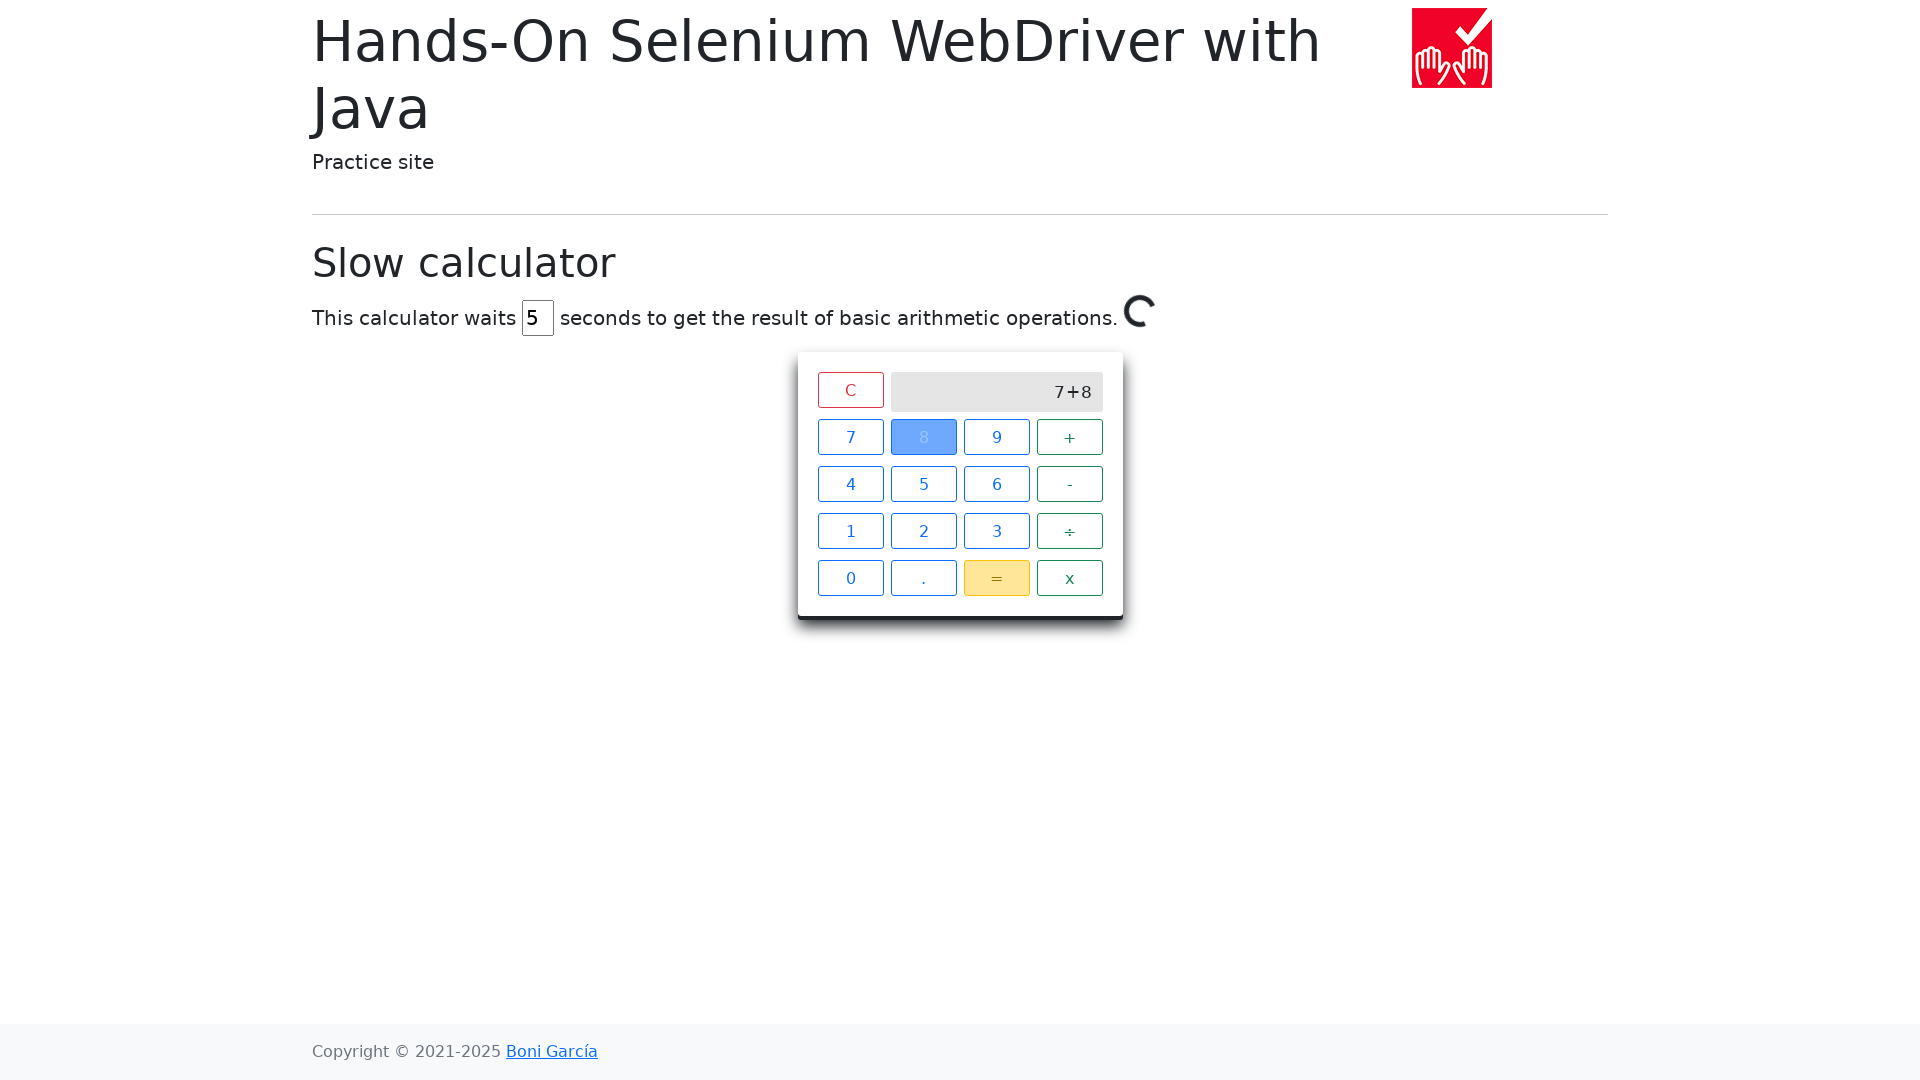

Result '15' displayed on calculator screen
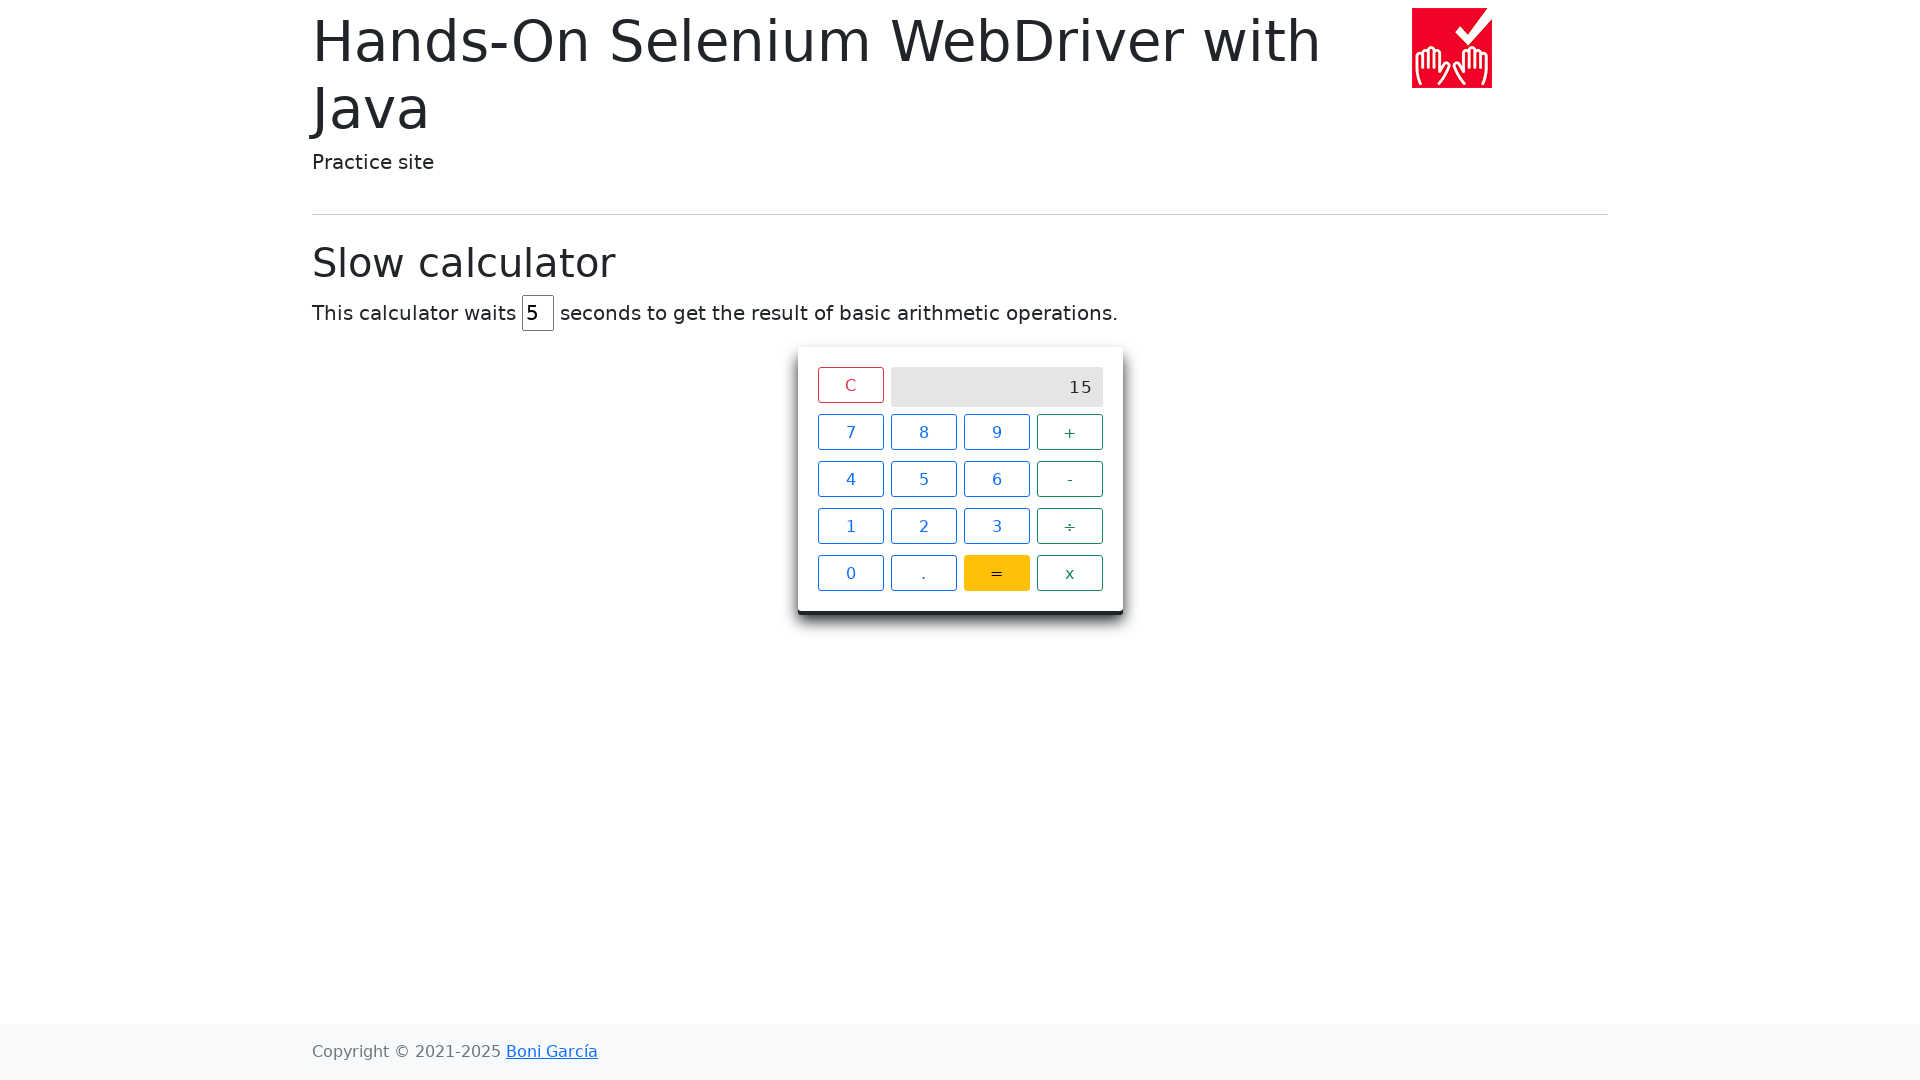

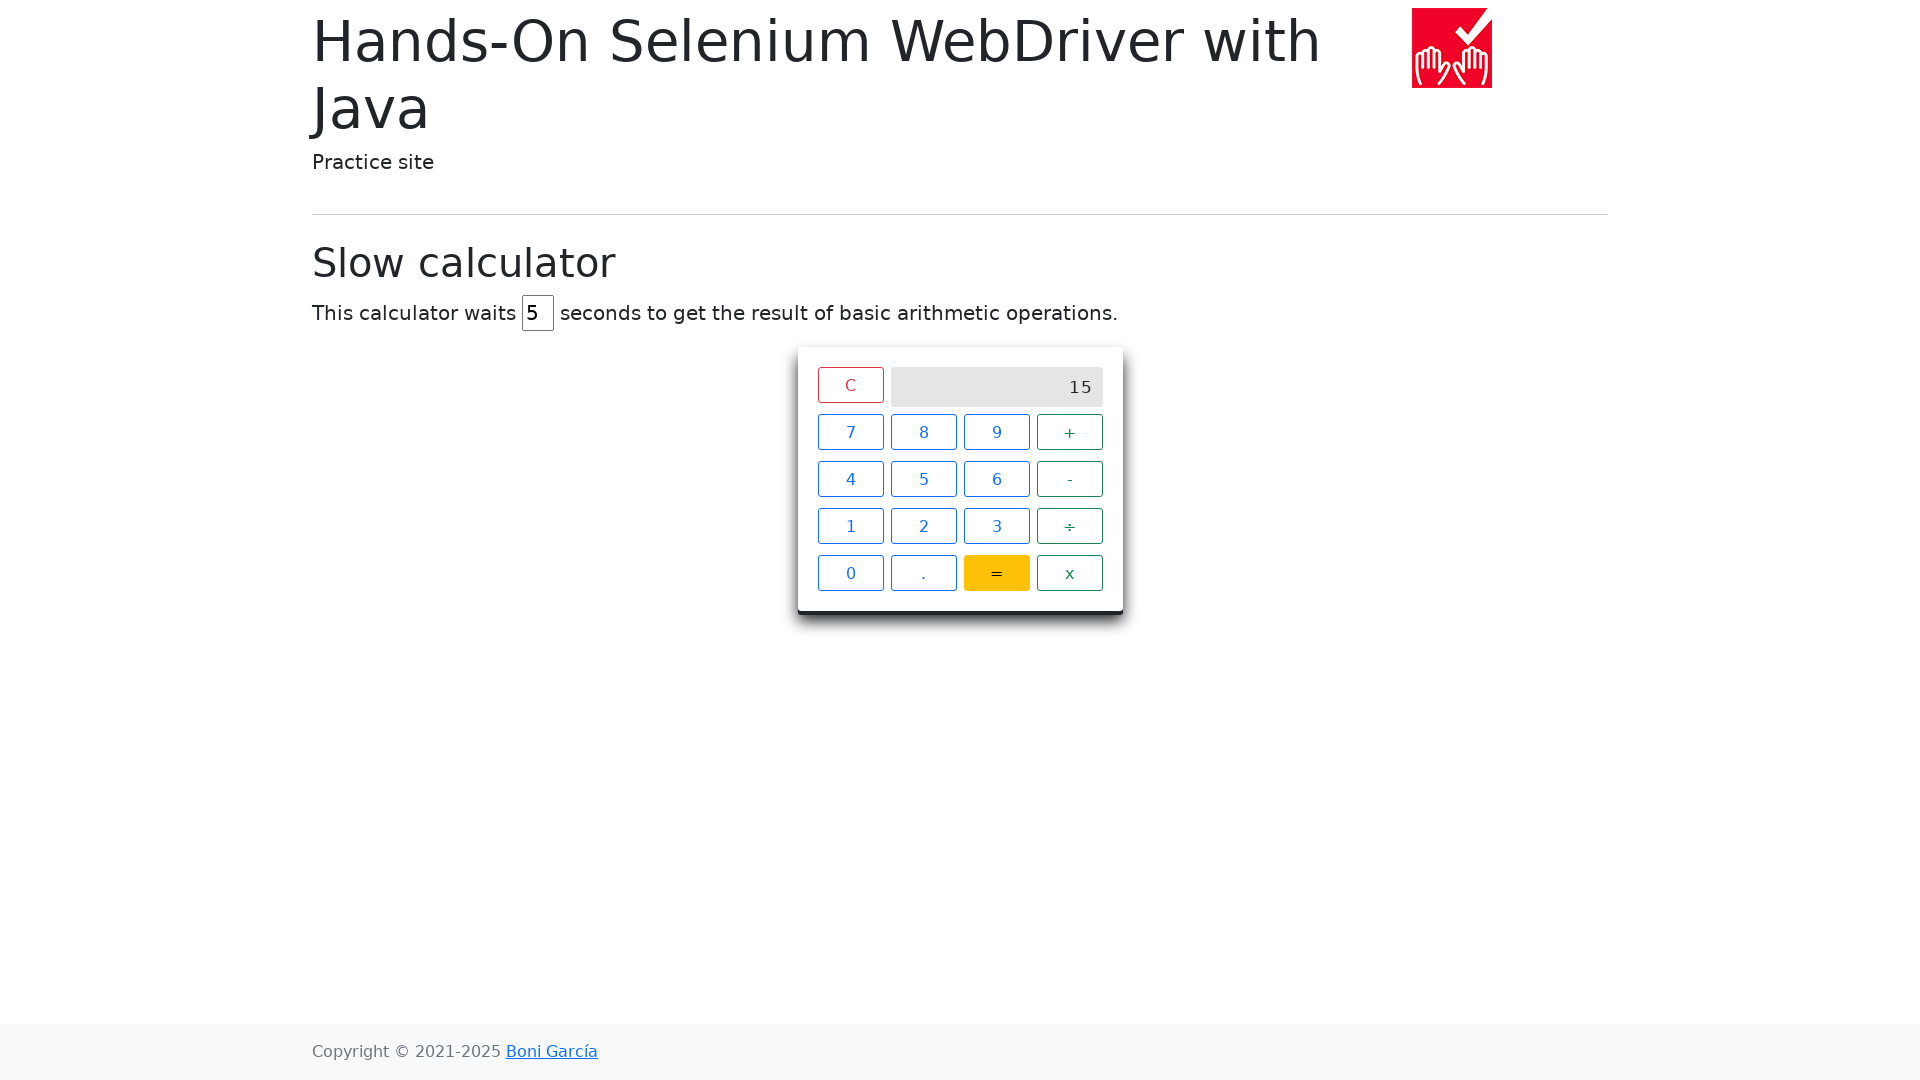